Tests checkbox selection, dropdown interaction, and alert handling by selecting a checkbox option, using its value in a dropdown and text field, then verifying the value appears in an alert message

Starting URL: https://rahulshettyacademy.com/AutomationPractice/

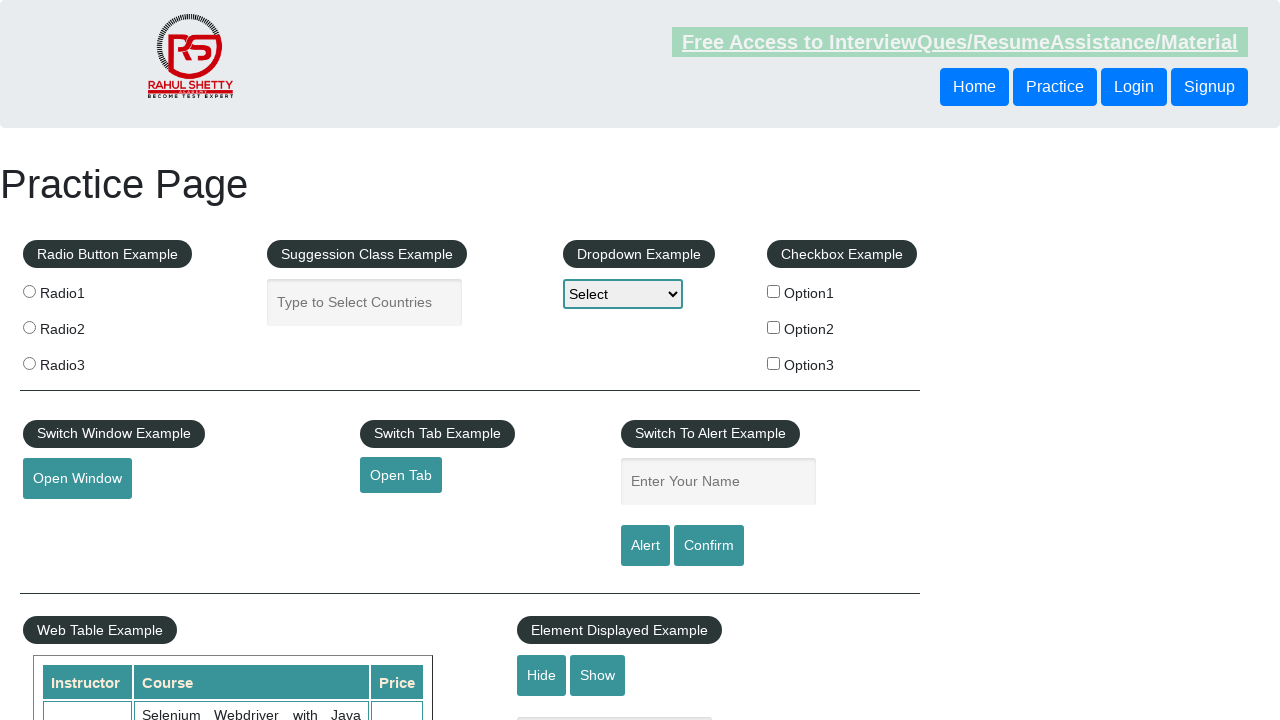

Clicked on the second checkbox (checkBoxOption2) at (774, 327) on #checkBoxOption2
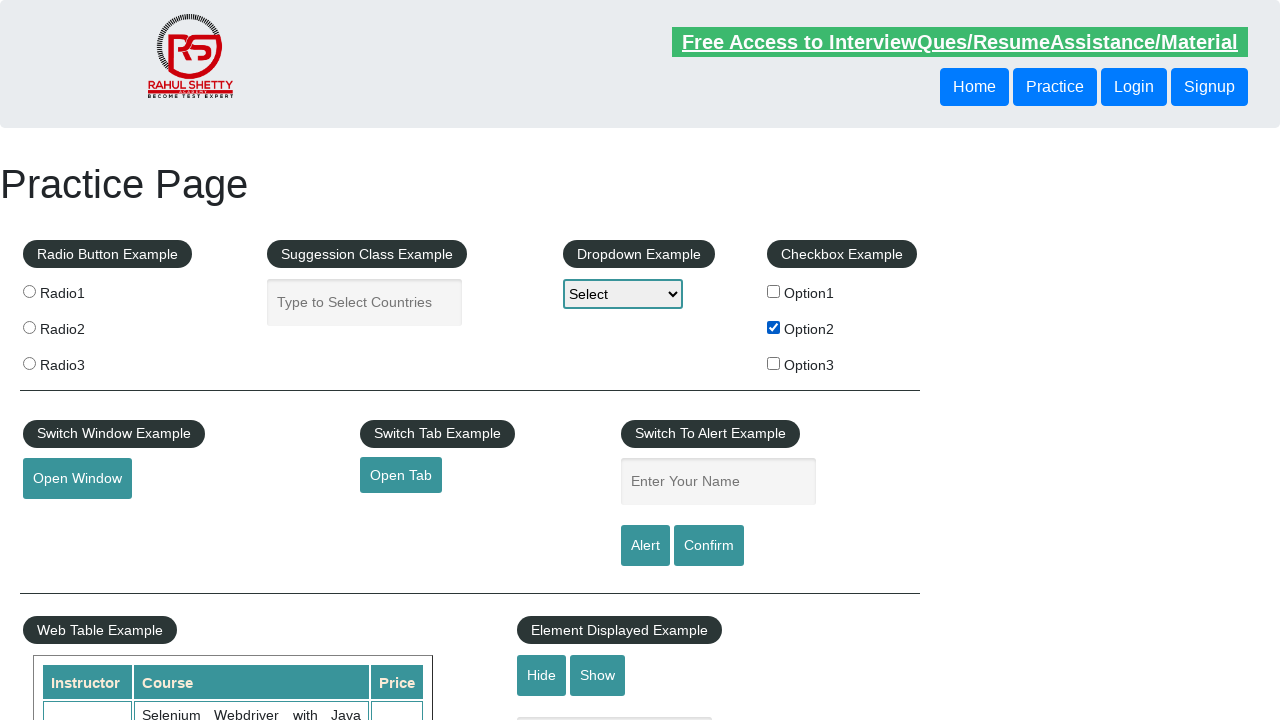

Retrieved checkbox value attribute: option2
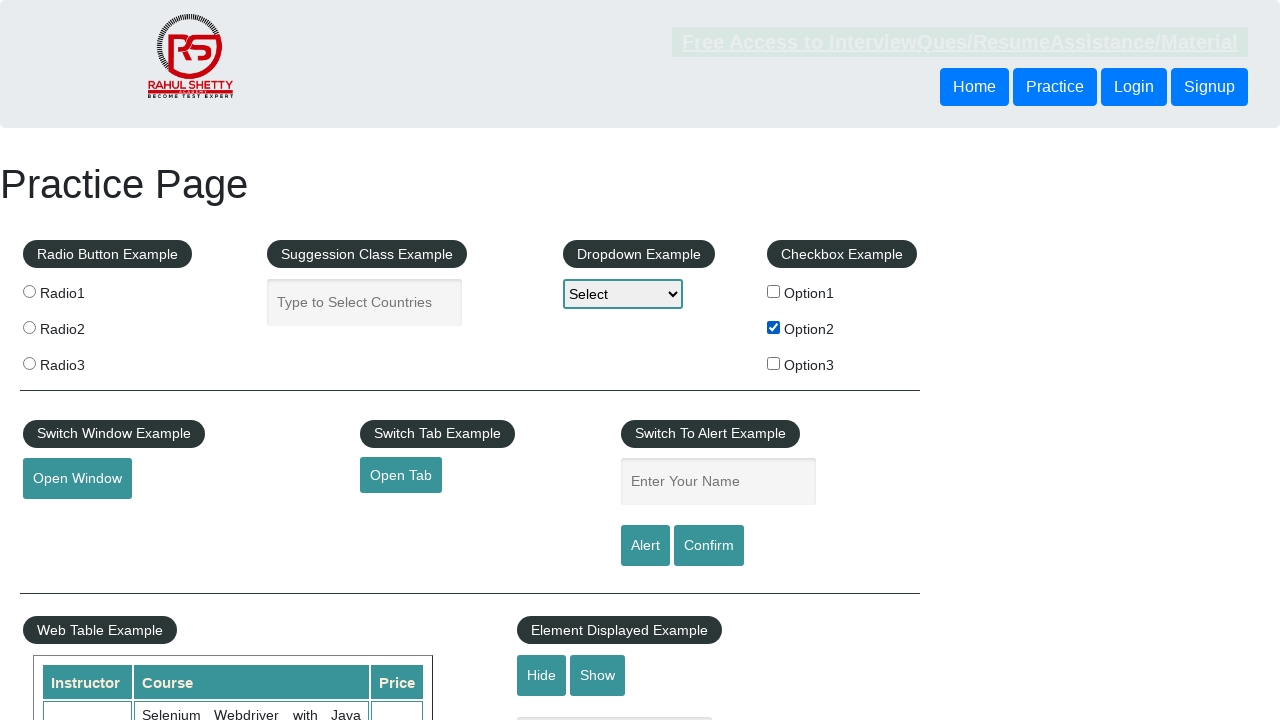

Selected dropdown option with value 'option2' on #dropdown-class-example
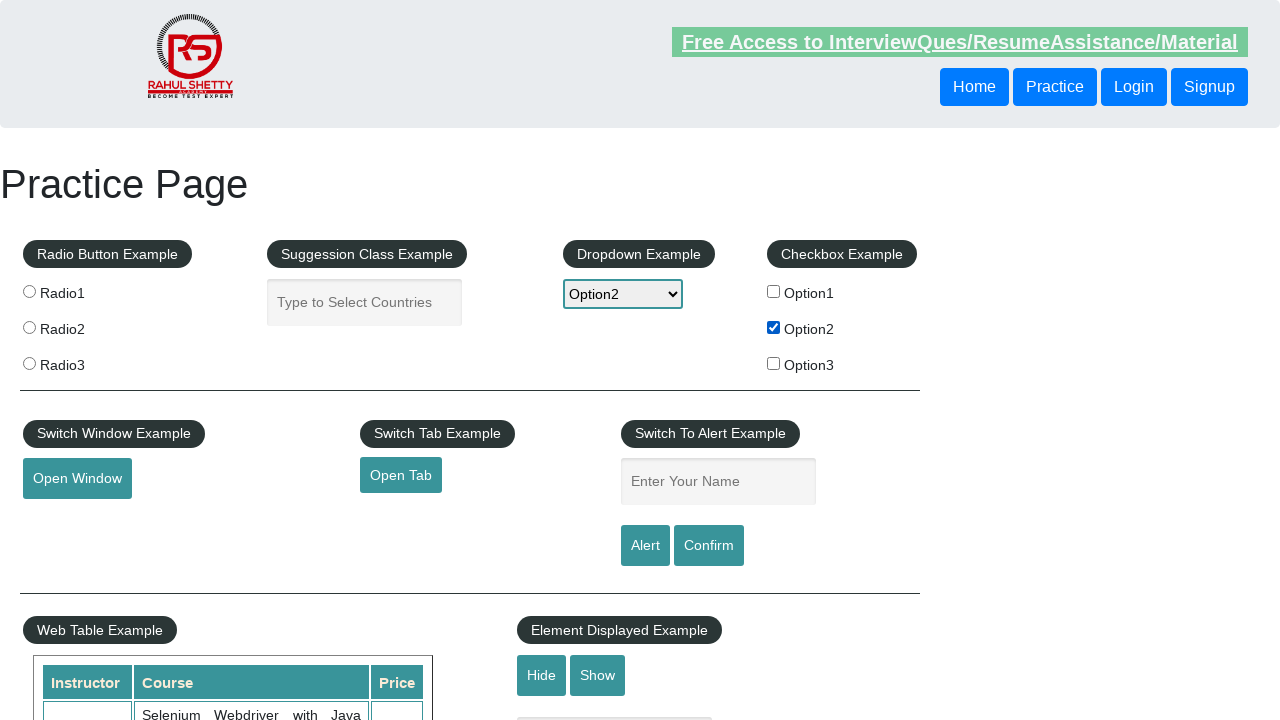

Filled name field with checkbox value 'option2' on #name
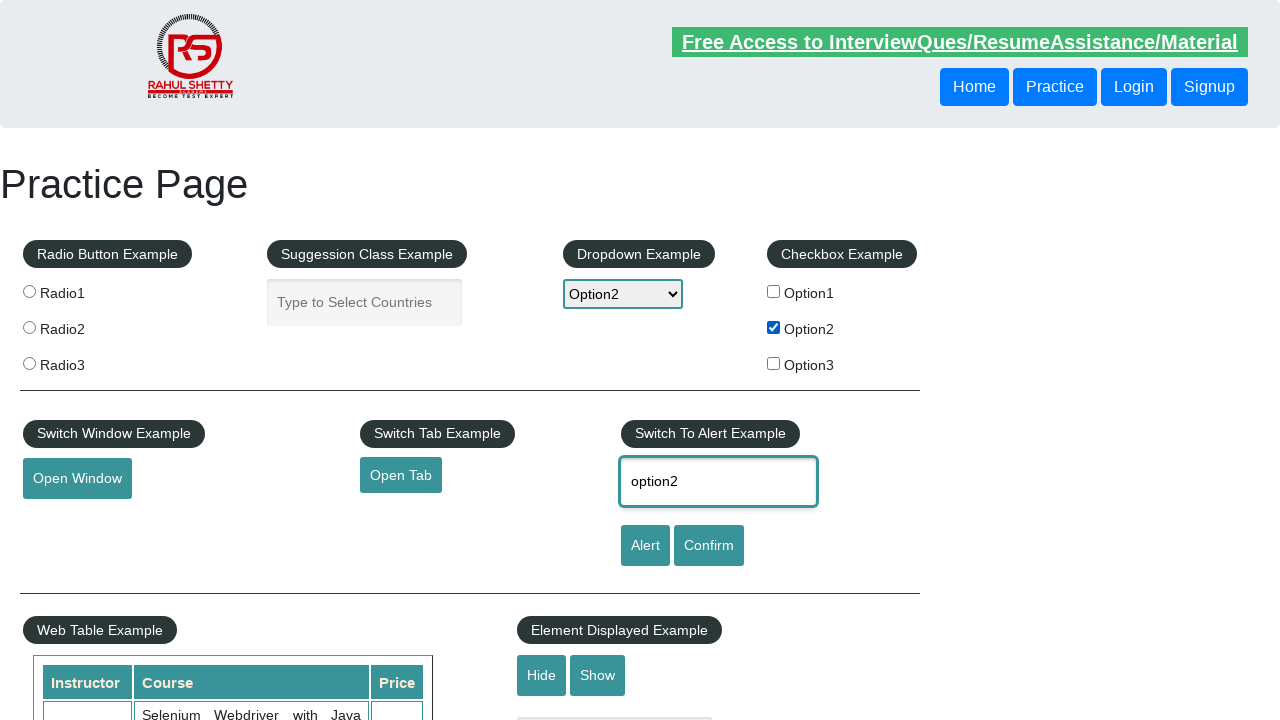

Set up dialog handler to accept alert messages
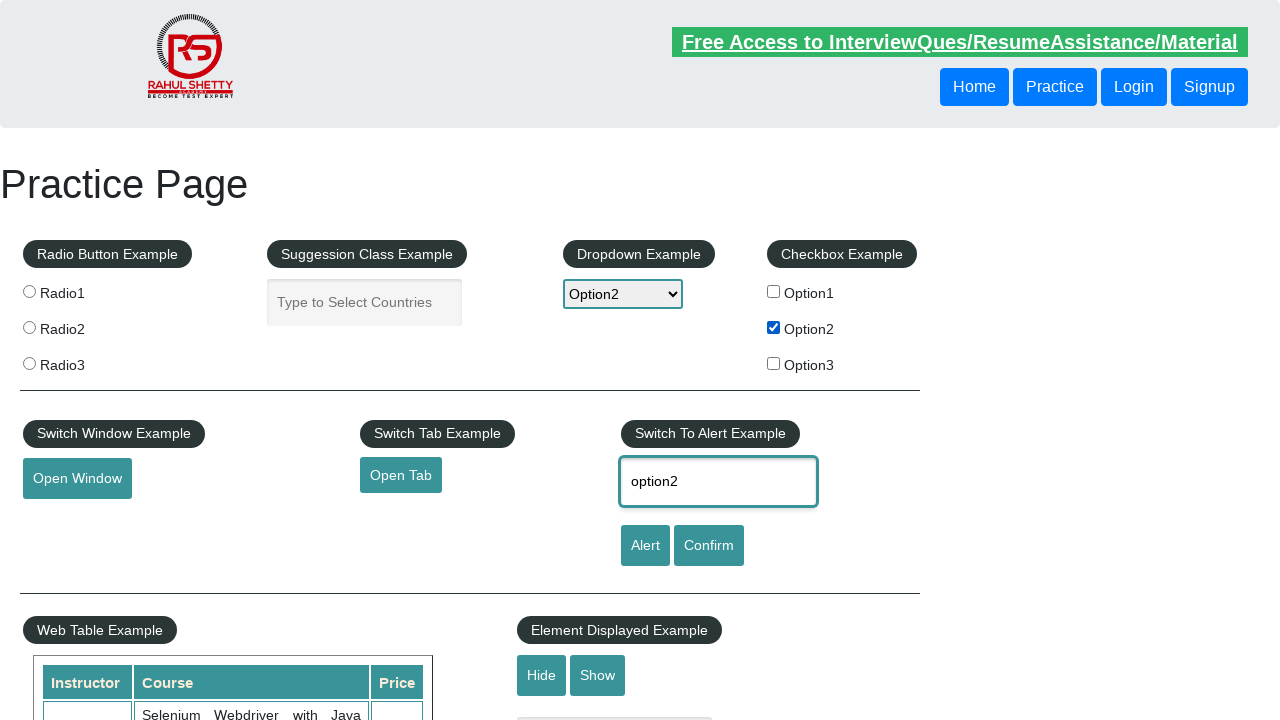

Clicked alert button to trigger alert at (645, 546) on #alertbtn
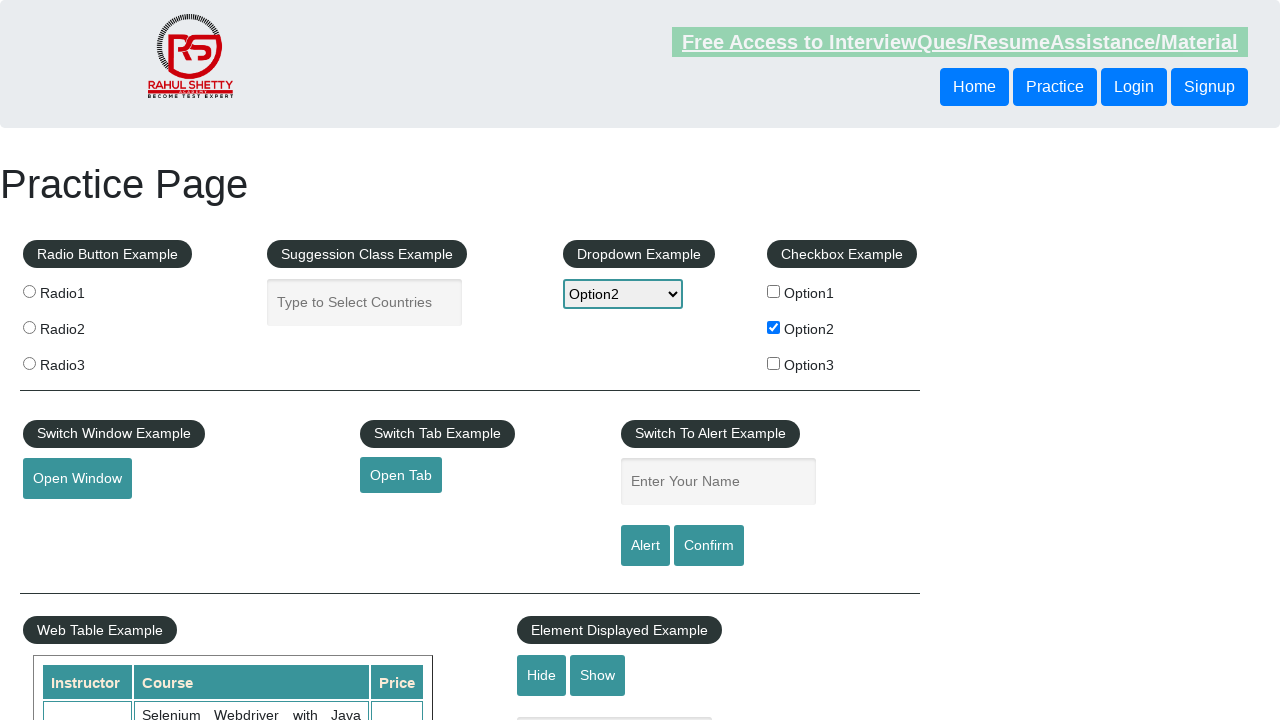

Waited 500ms for alert to be processed
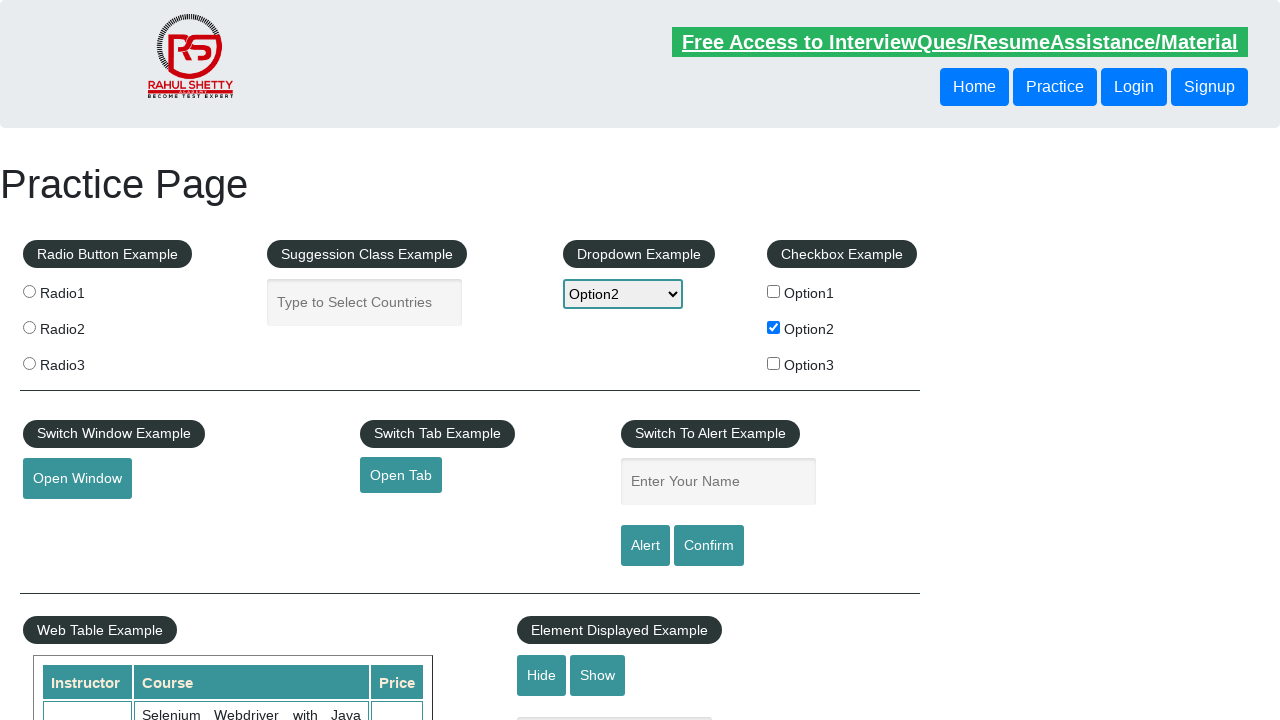

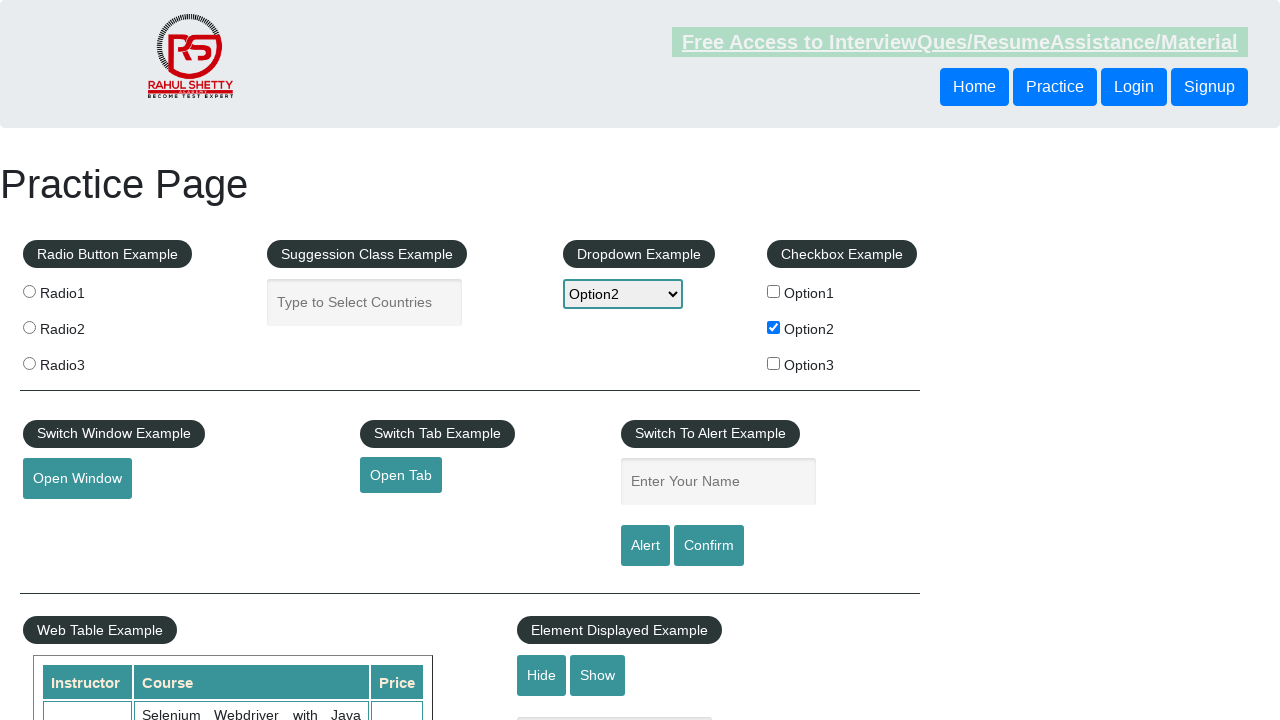